Tests the buttons page on demoqa.com by performing double-click, right-click, and dynamic click actions, then verifying the corresponding result messages appear.

Starting URL: https://demoqa.com/buttons

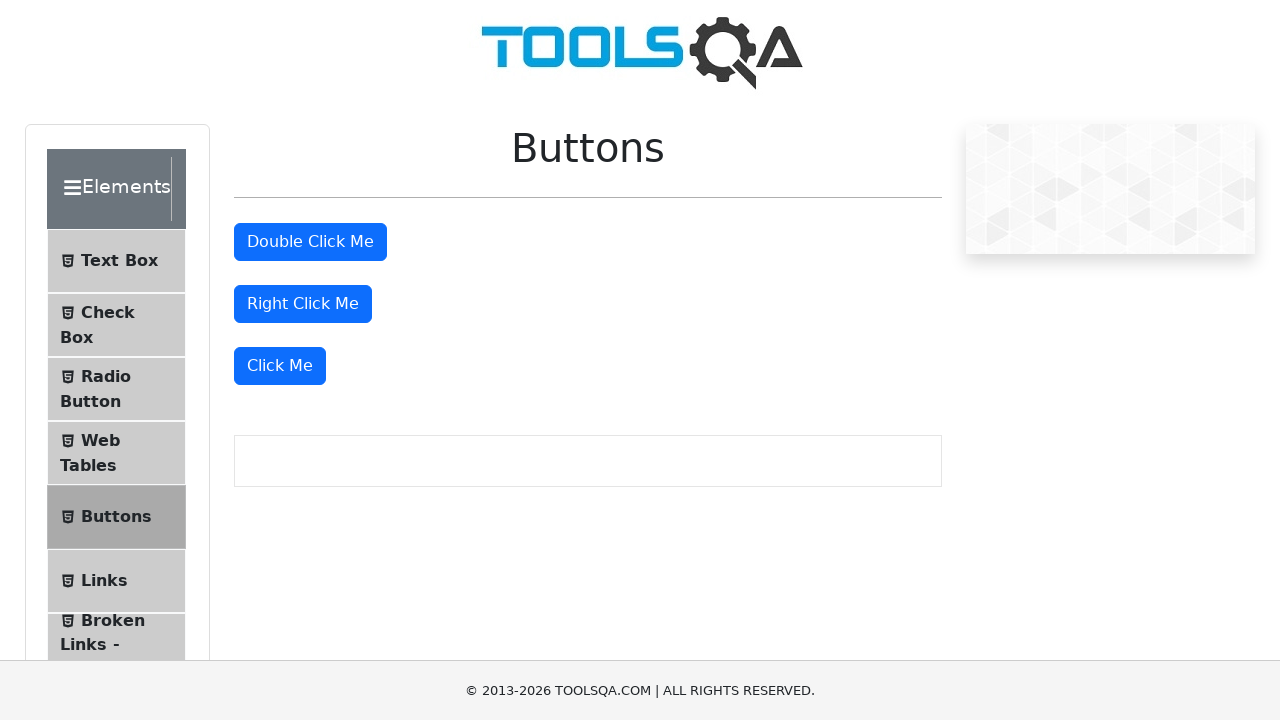

Double-clicked the double-click button at (310, 242) on #doubleClickBtn
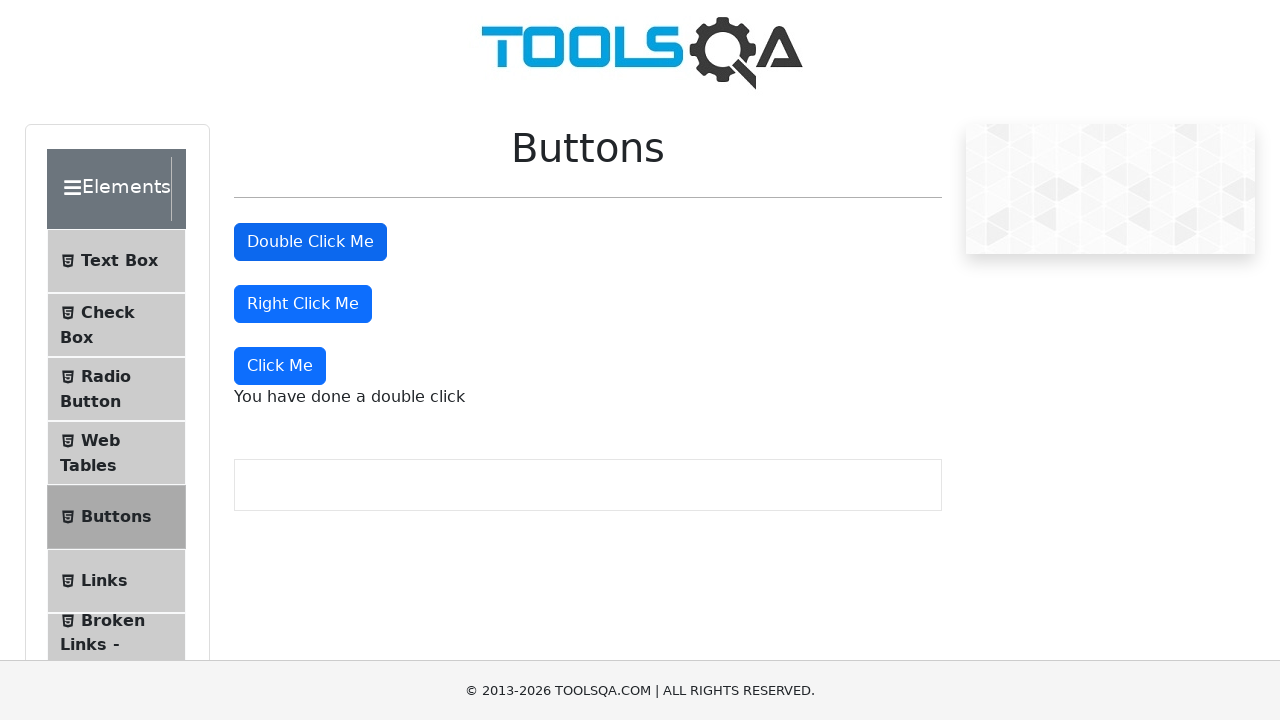

Double-click result message appeared
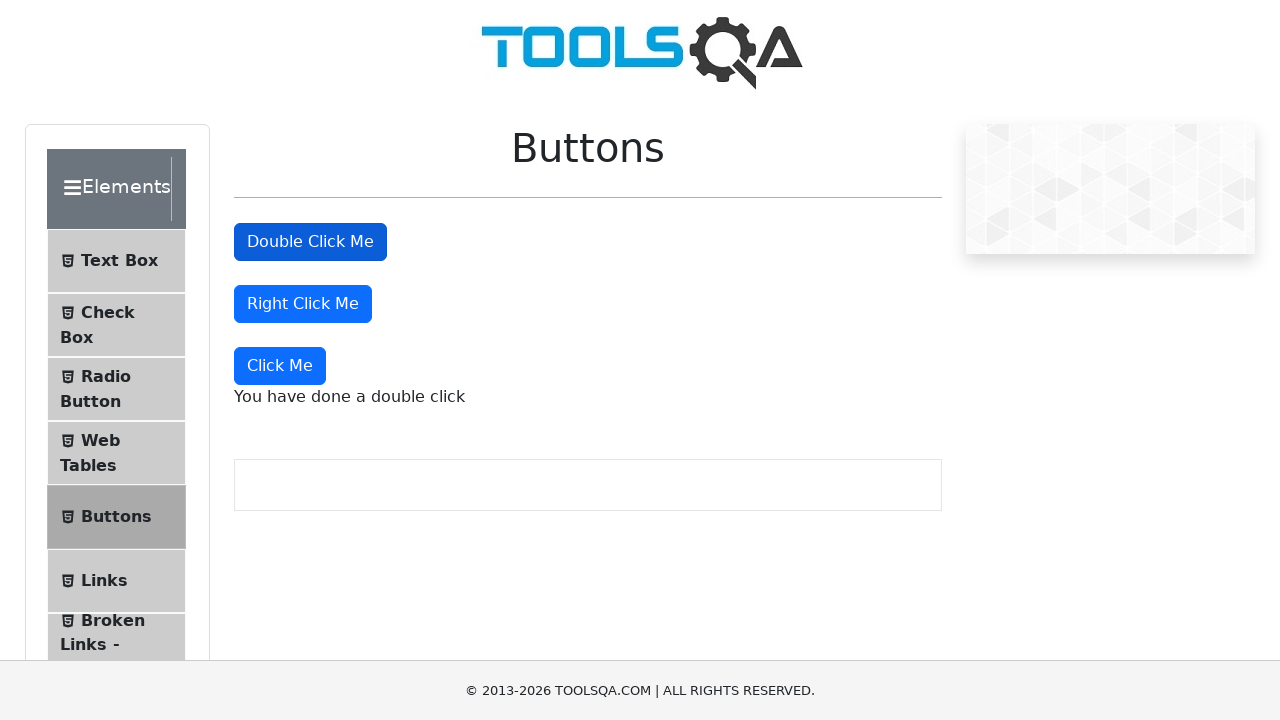

Right-clicked the right-click button at (303, 304) on #rightClickBtn
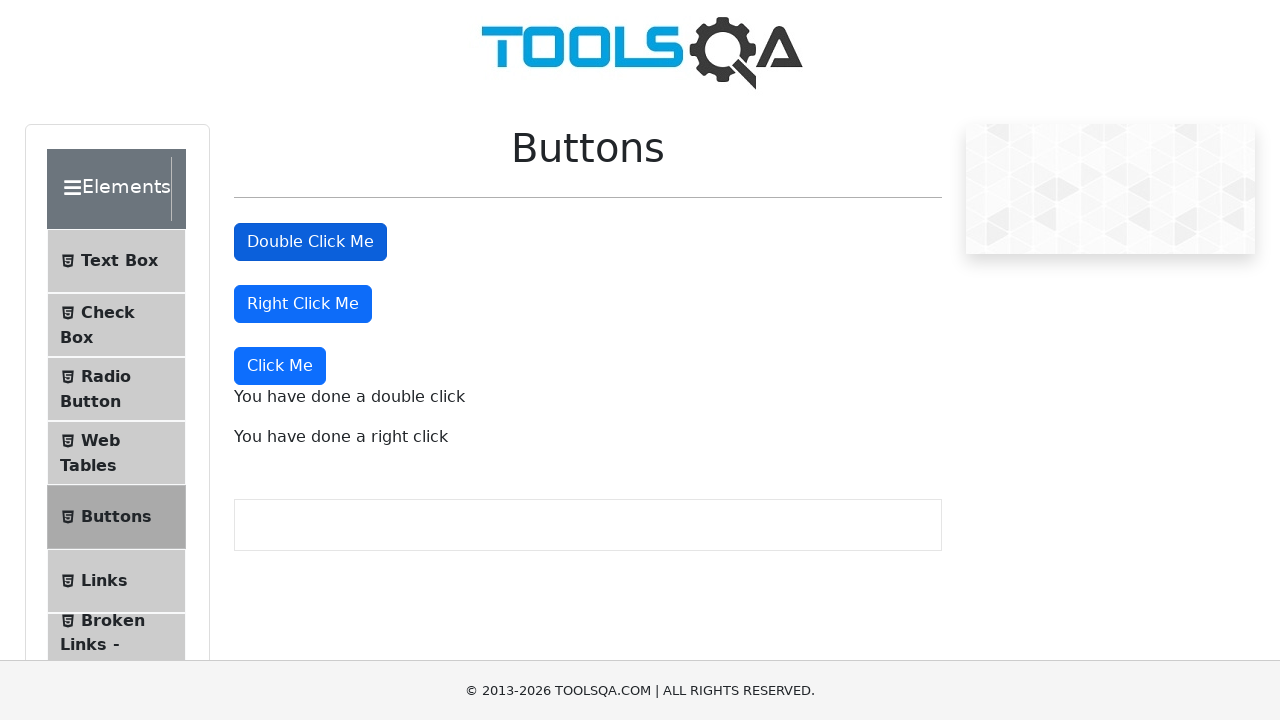

Right-click result message appeared
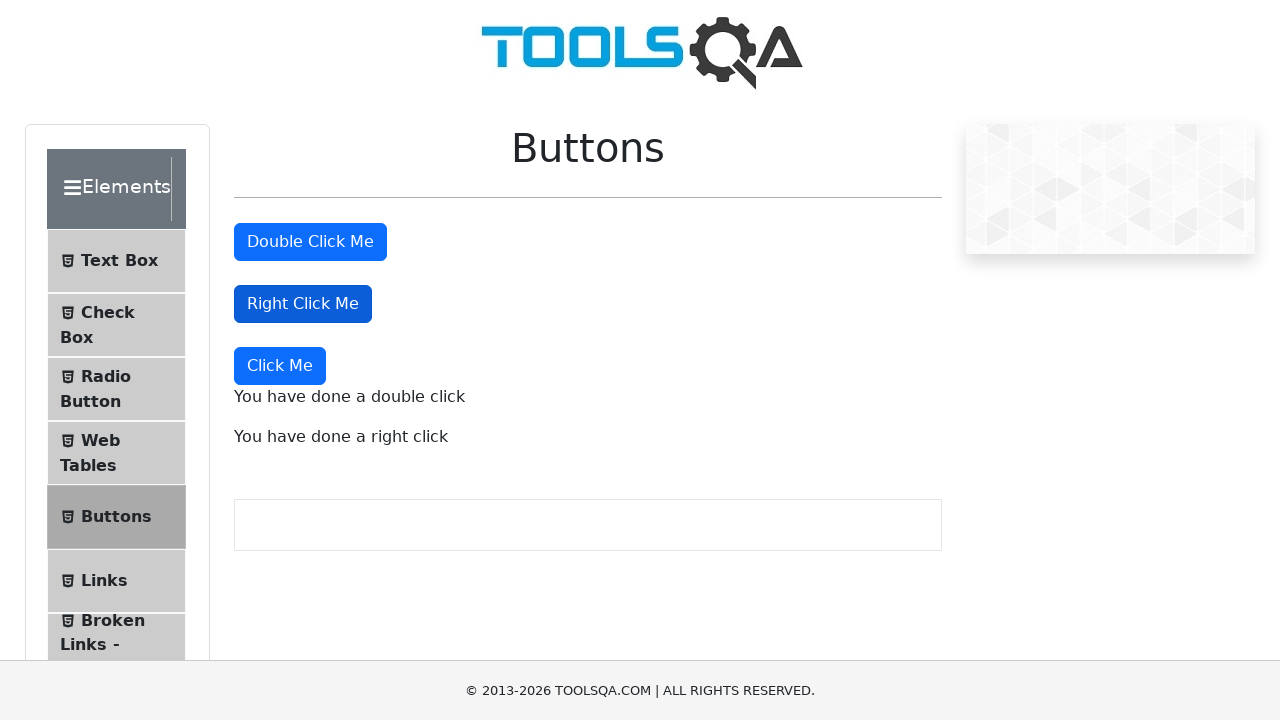

Clicked the dynamic Click Me button at (280, 366) on button:has-text('Click Me'):not(#doubleClickBtn):not(#rightClickBtn)
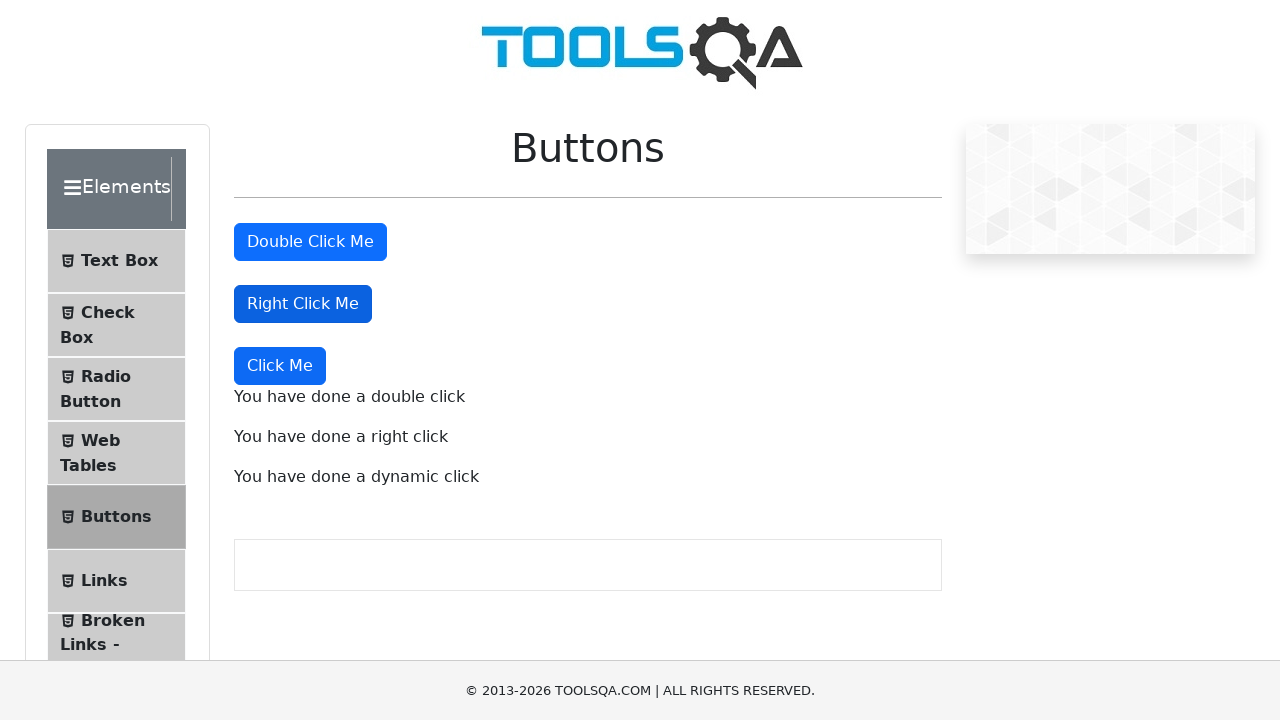

Dynamic click result message appeared
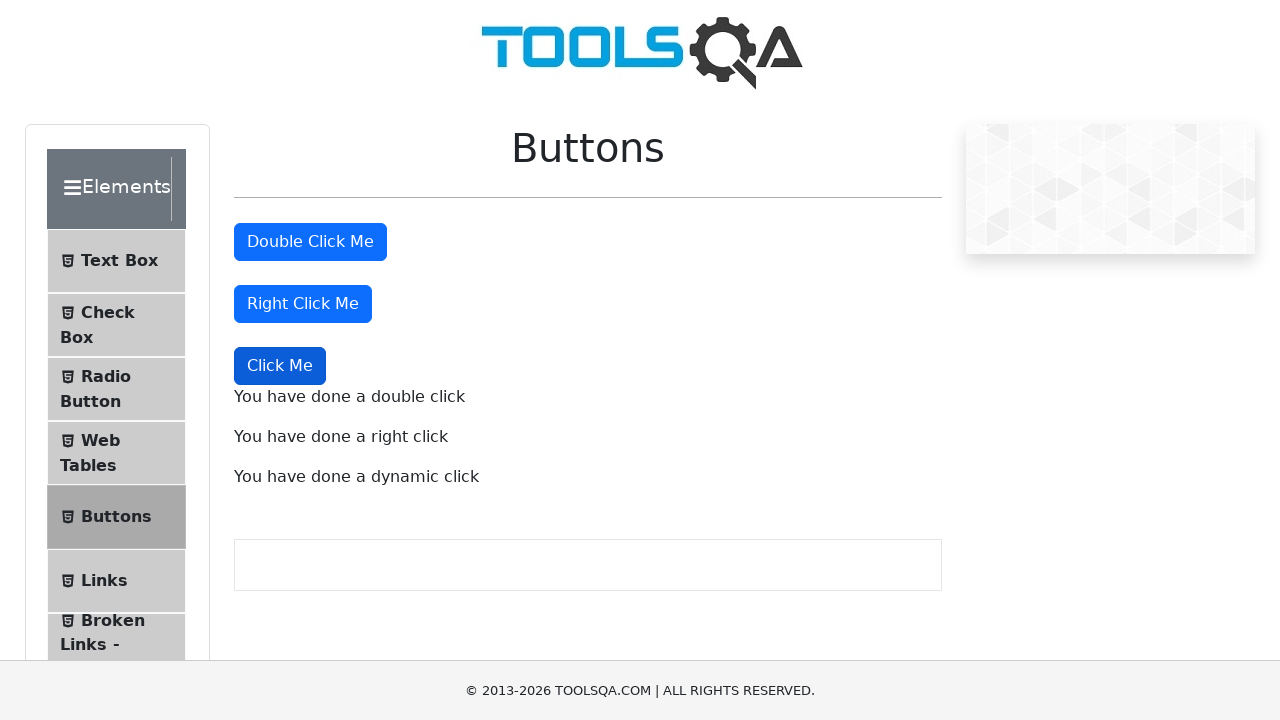

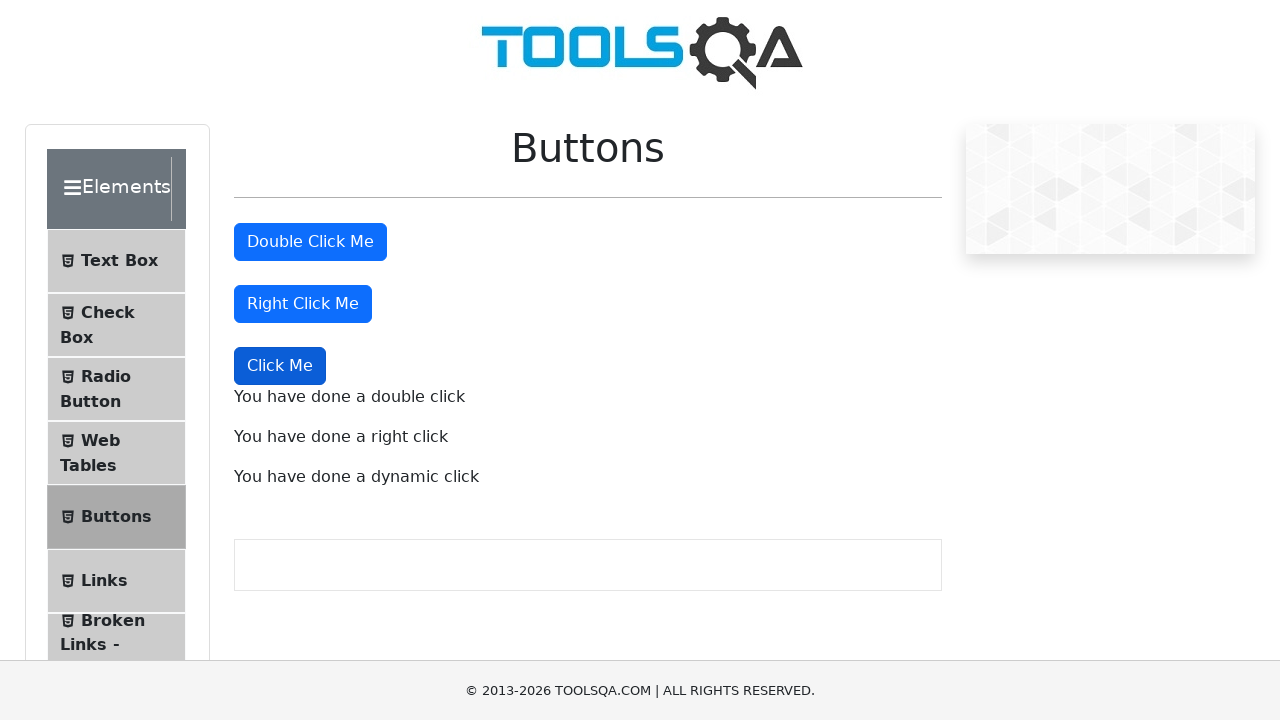